Tests adding an element by clicking the Add button and then deleting it by clicking the Delete button

Starting URL: https://the-internet.herokuapp.com/add_remove_elements/

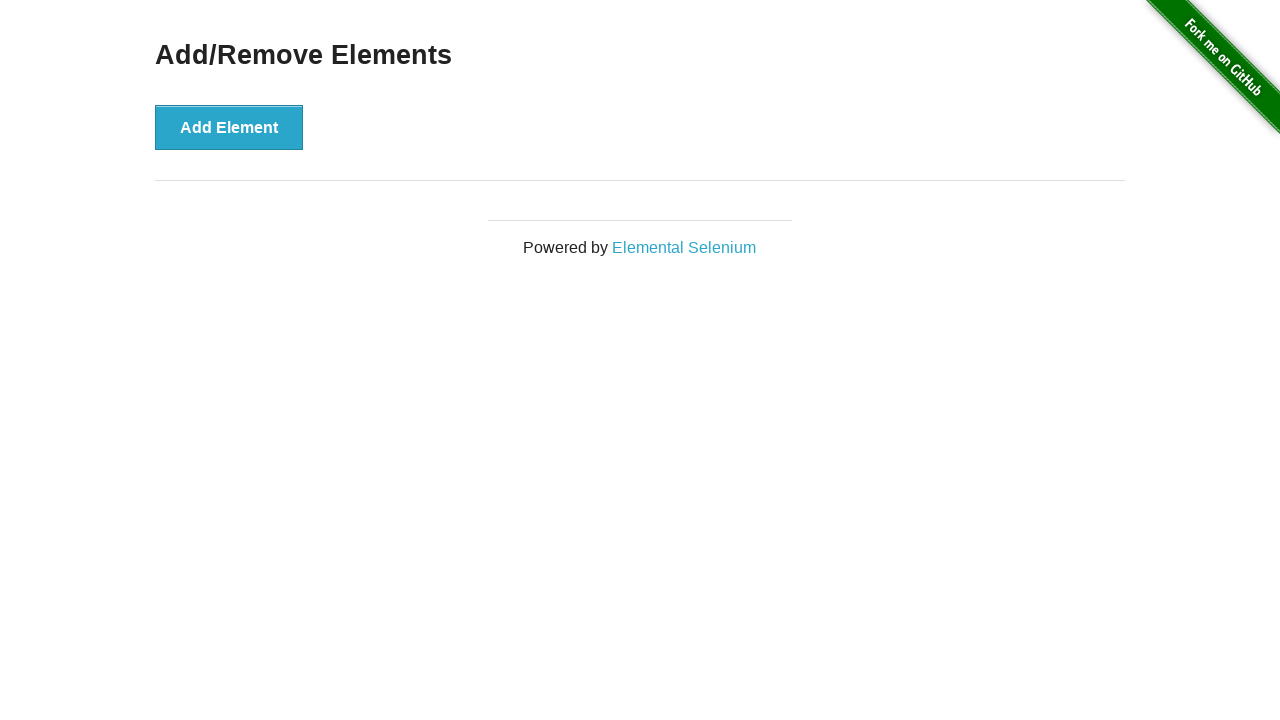

Clicked Add Element button at (229, 127) on button[onclick*="addElement()"]
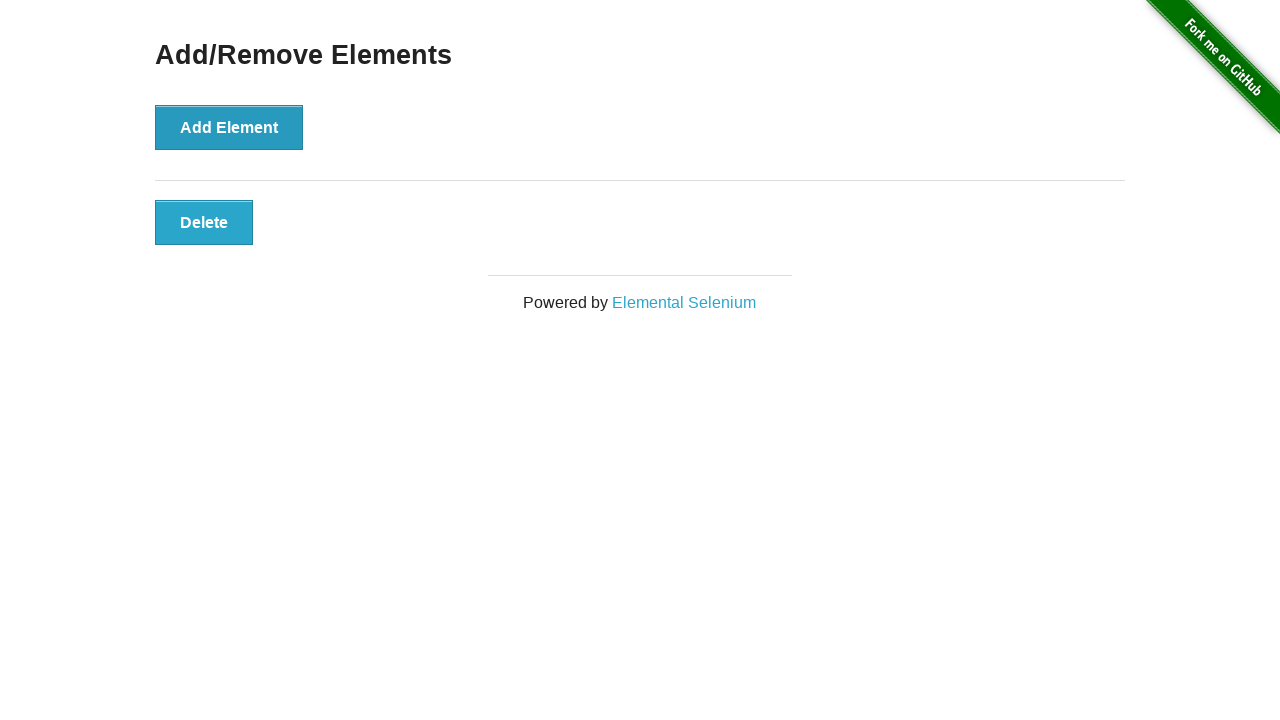

Delete button appeared
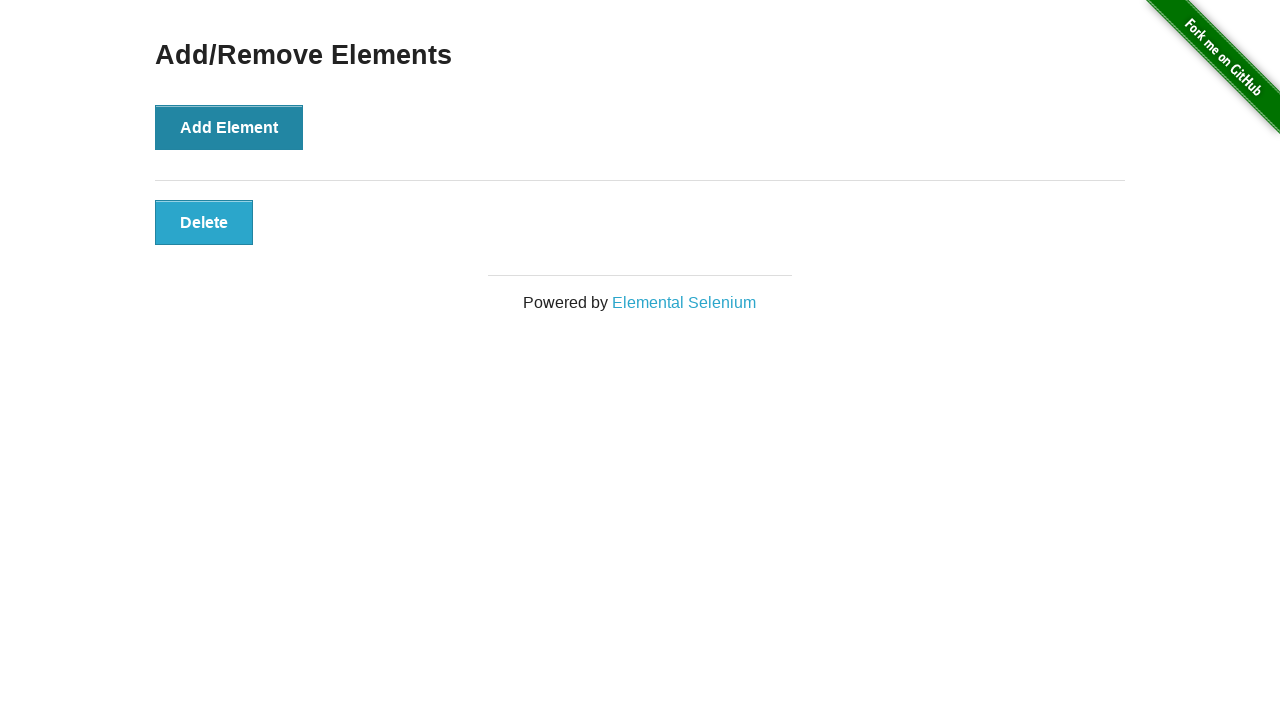

Clicked Delete button to remove element at (204, 222) on button[onclick*="deleteElement()"]
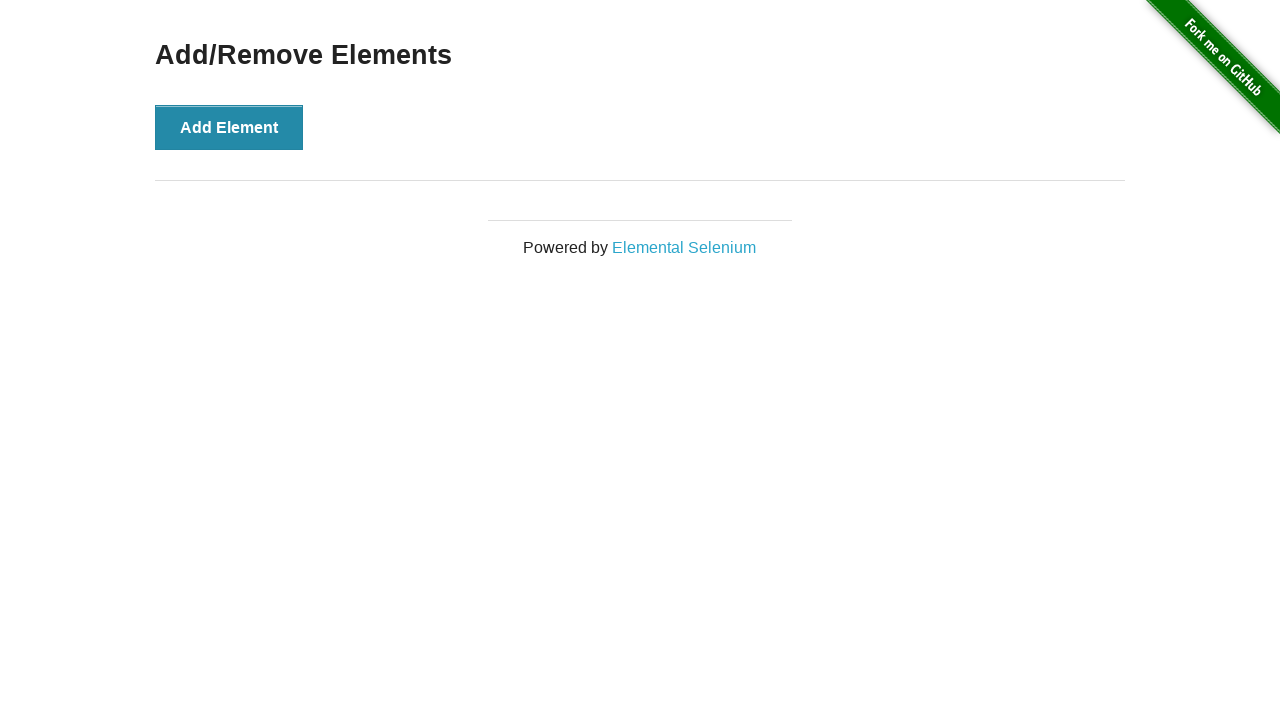

Delete button disappeared, element successfully removed
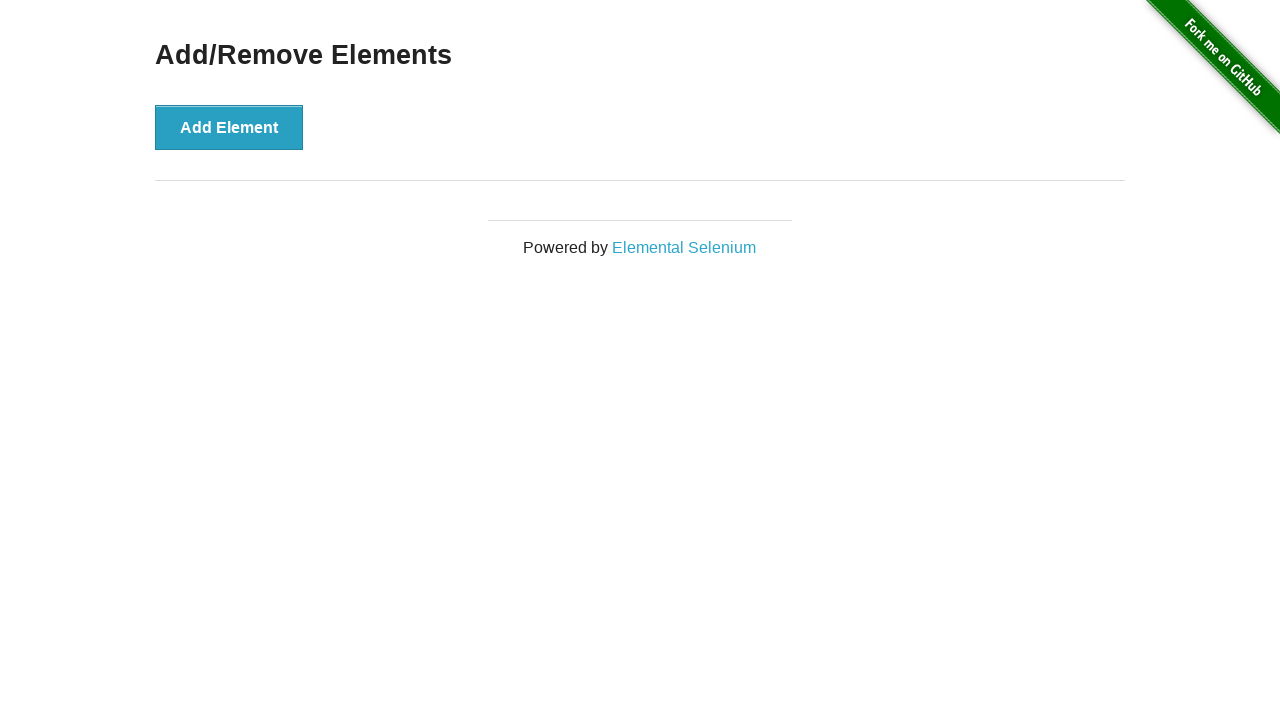

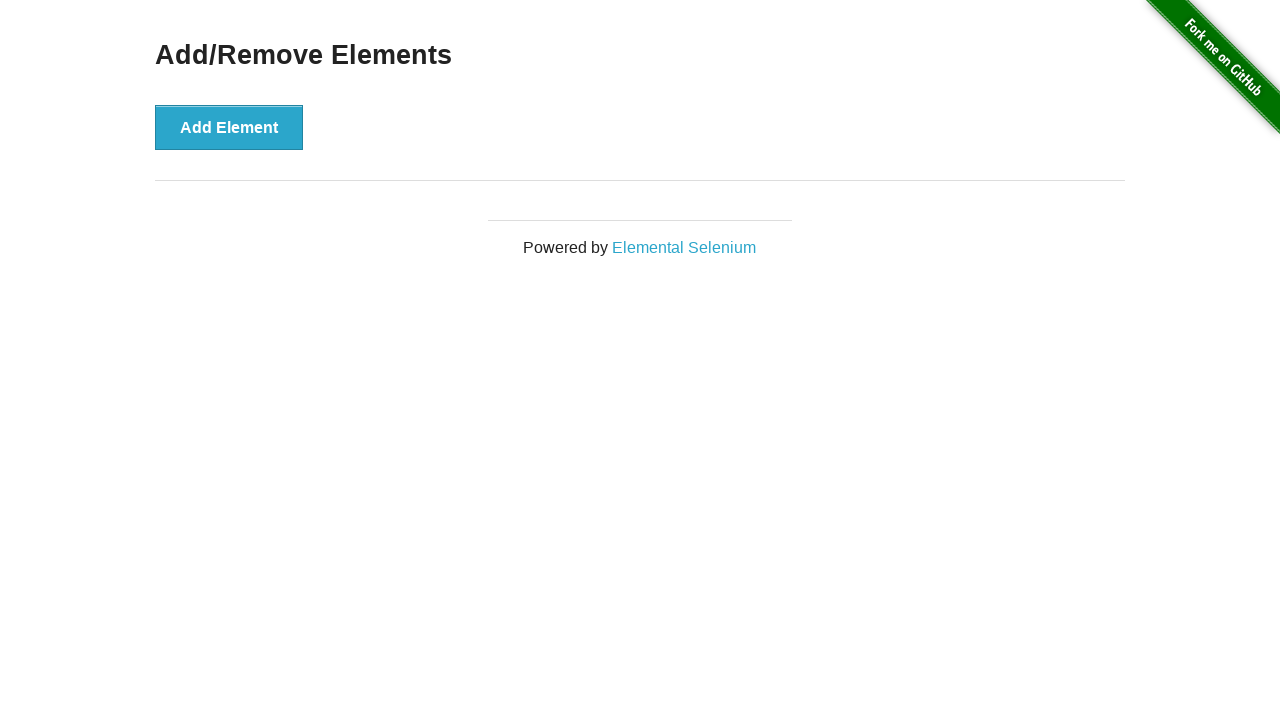